Tests selecting an option from the dropdown by its value attribute and verifies the selection was successful

Starting URL: https://the-internet.herokuapp.com/dropdown

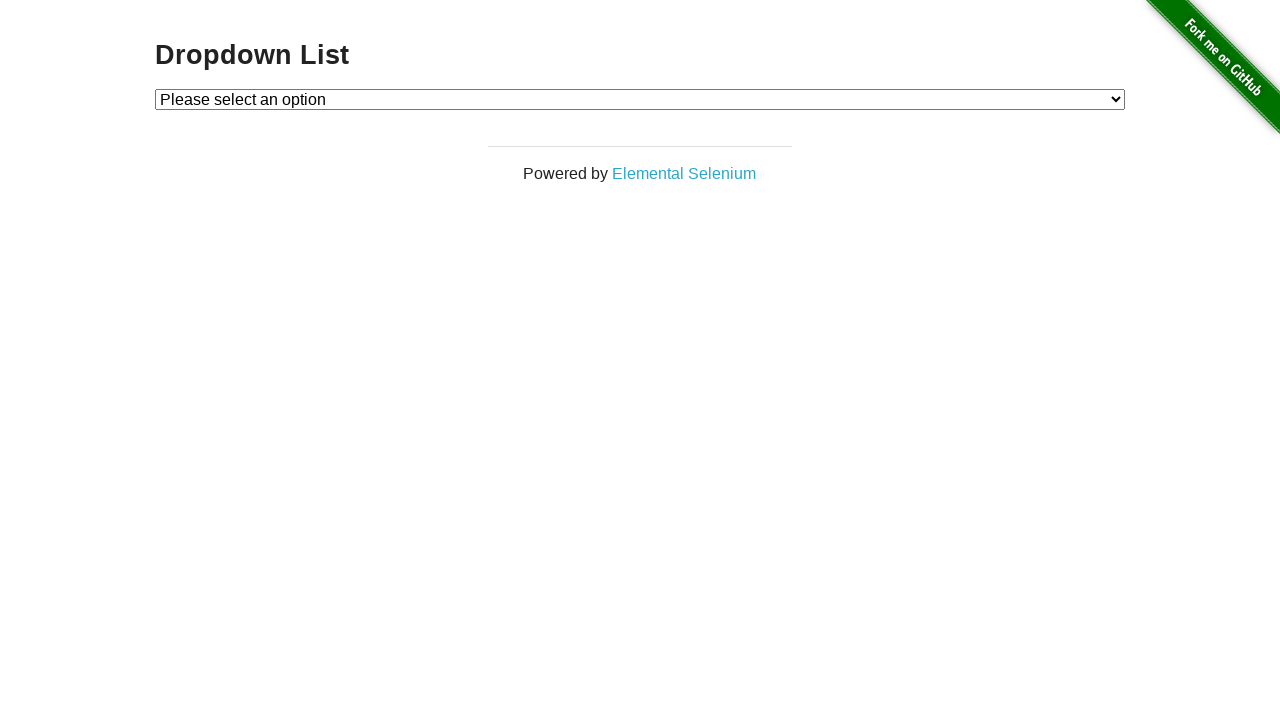

Navigated to dropdown page
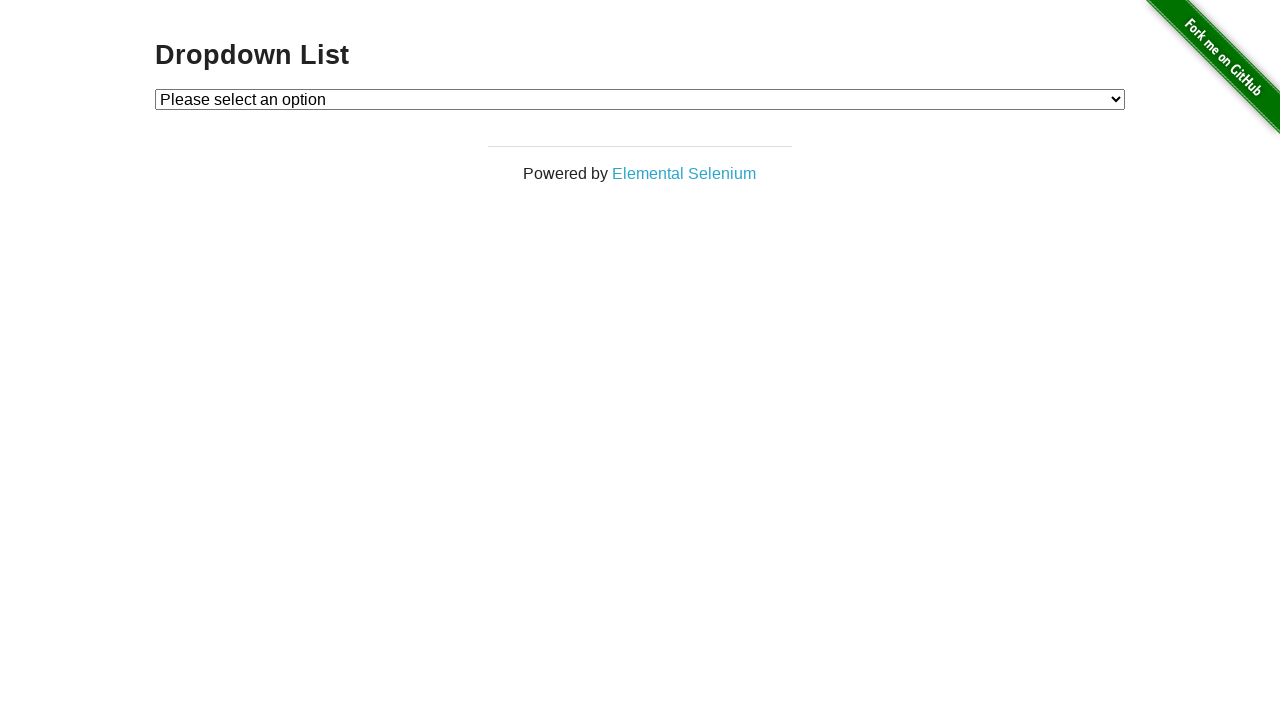

Selected option with value '2' from dropdown on #dropdown
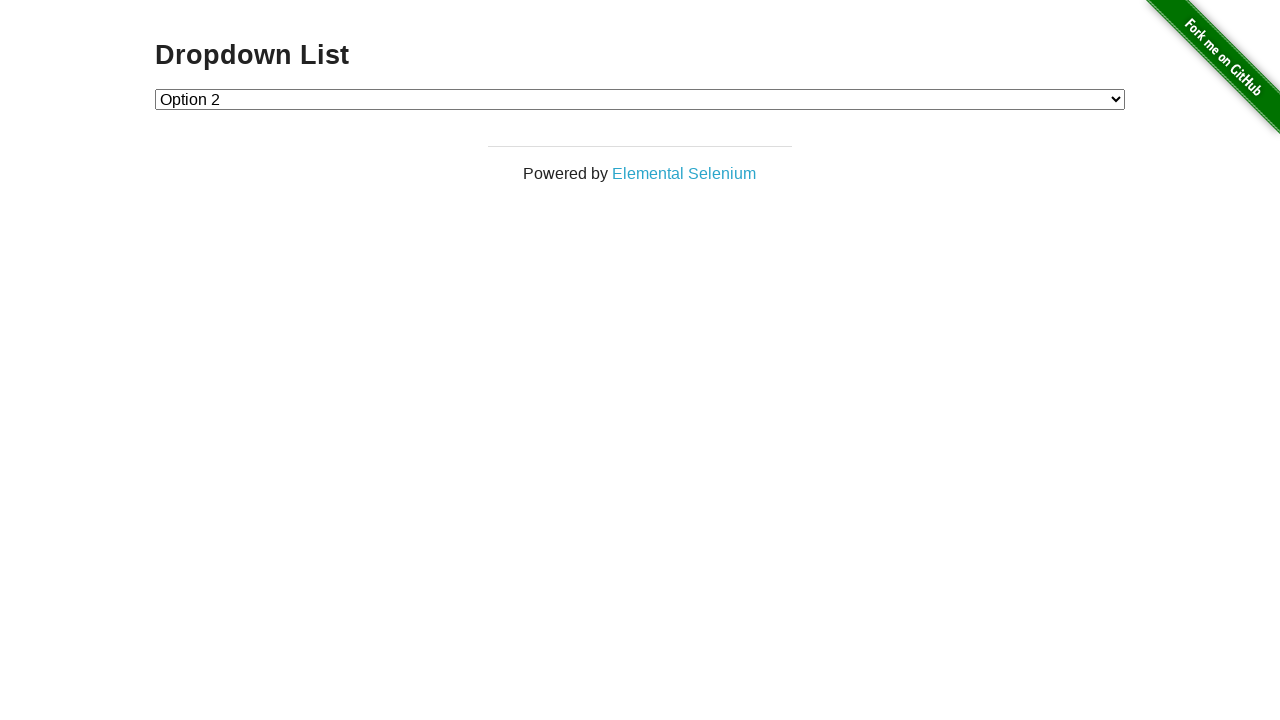

Retrieved text content of selected option
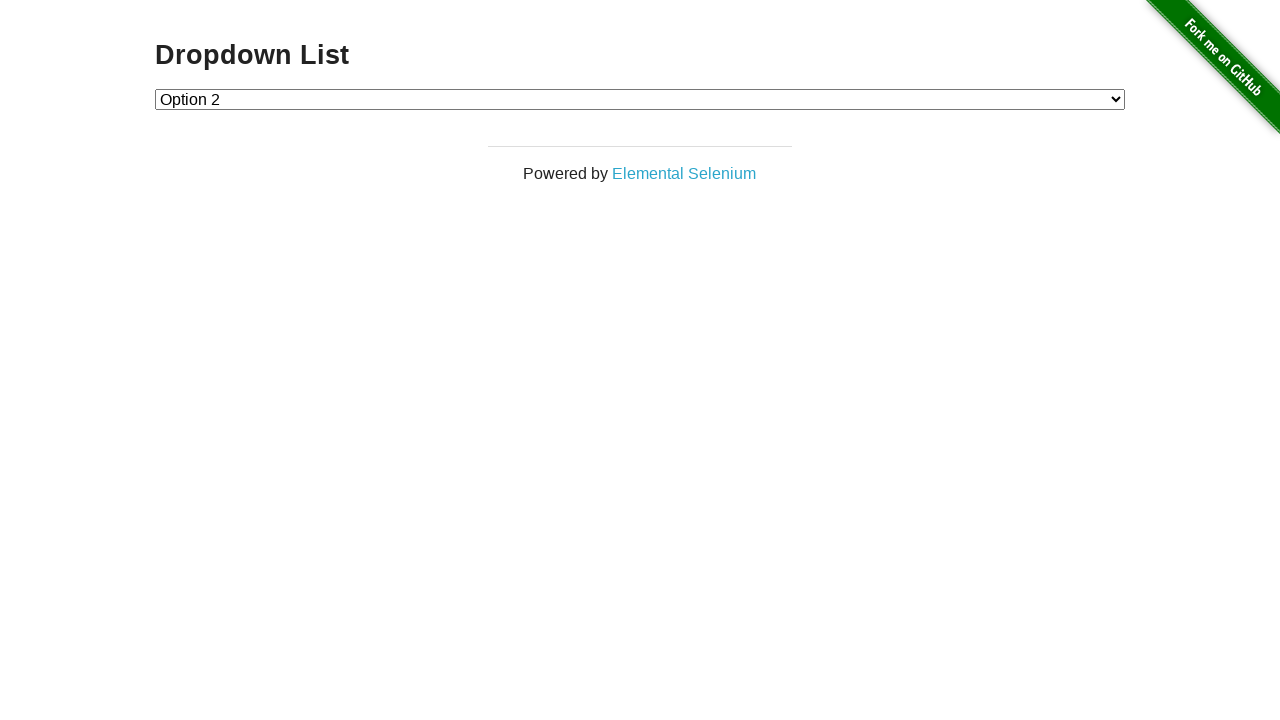

Verified selected option contains 'Option 2'
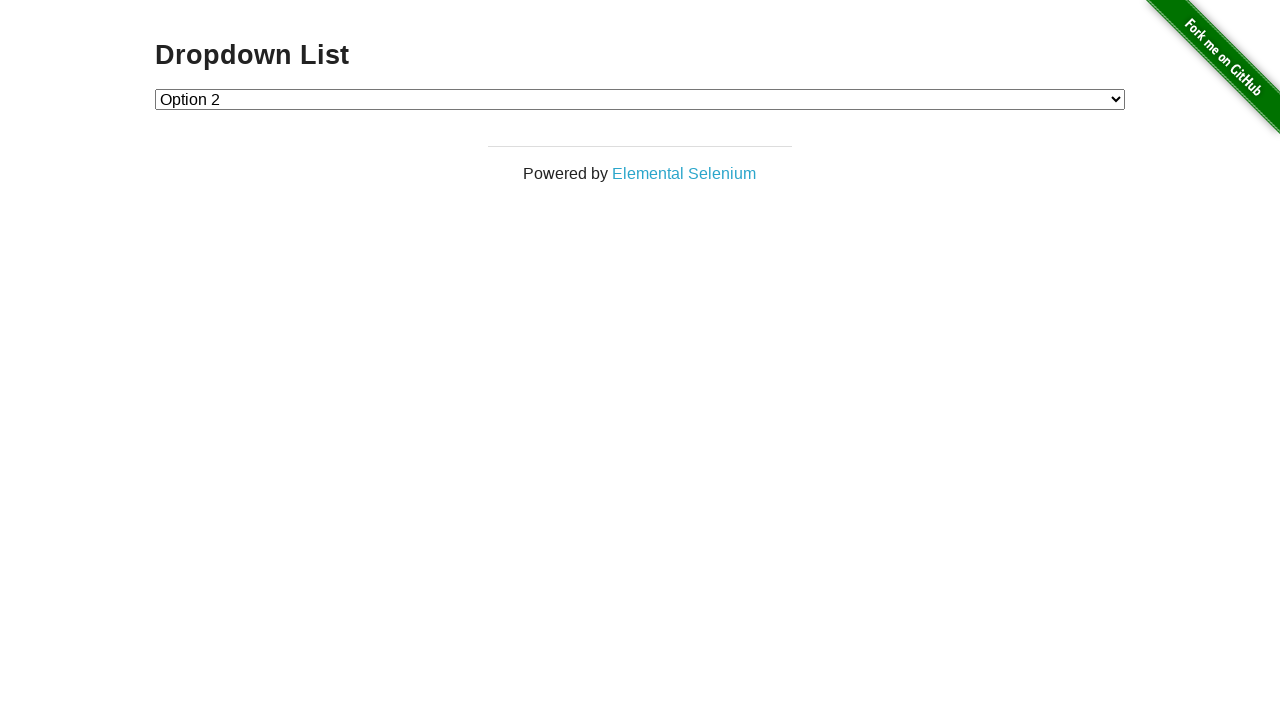

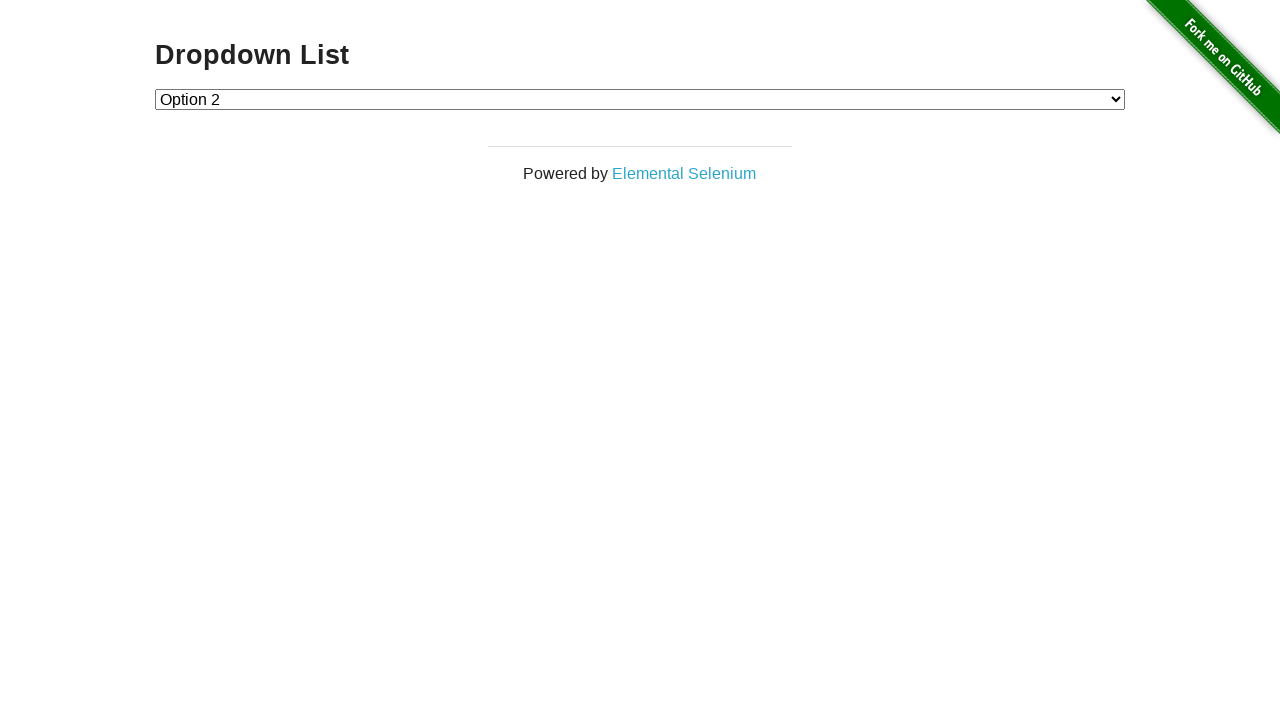